Tests browser window manipulation by maximizing the window and verifying that the position and size have changed

Starting URL: https://bonigarcia.dev/selenium-webdriver-java/

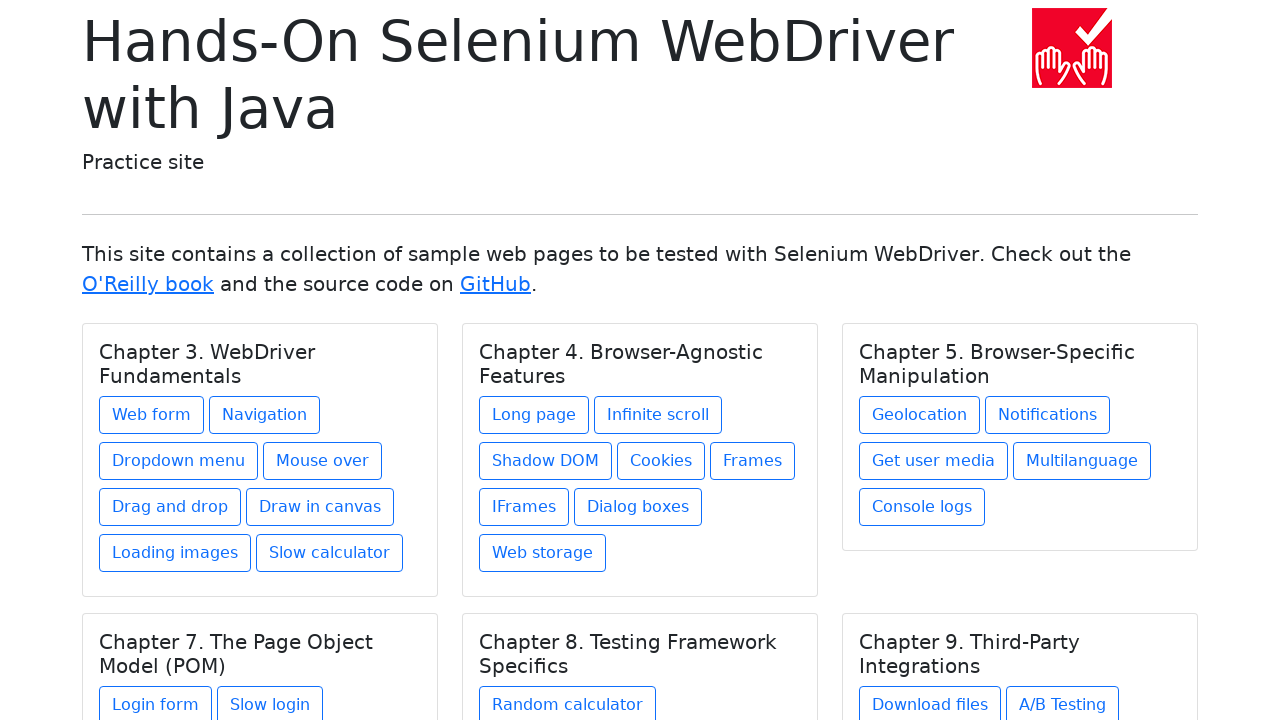

Retrieved initial window position
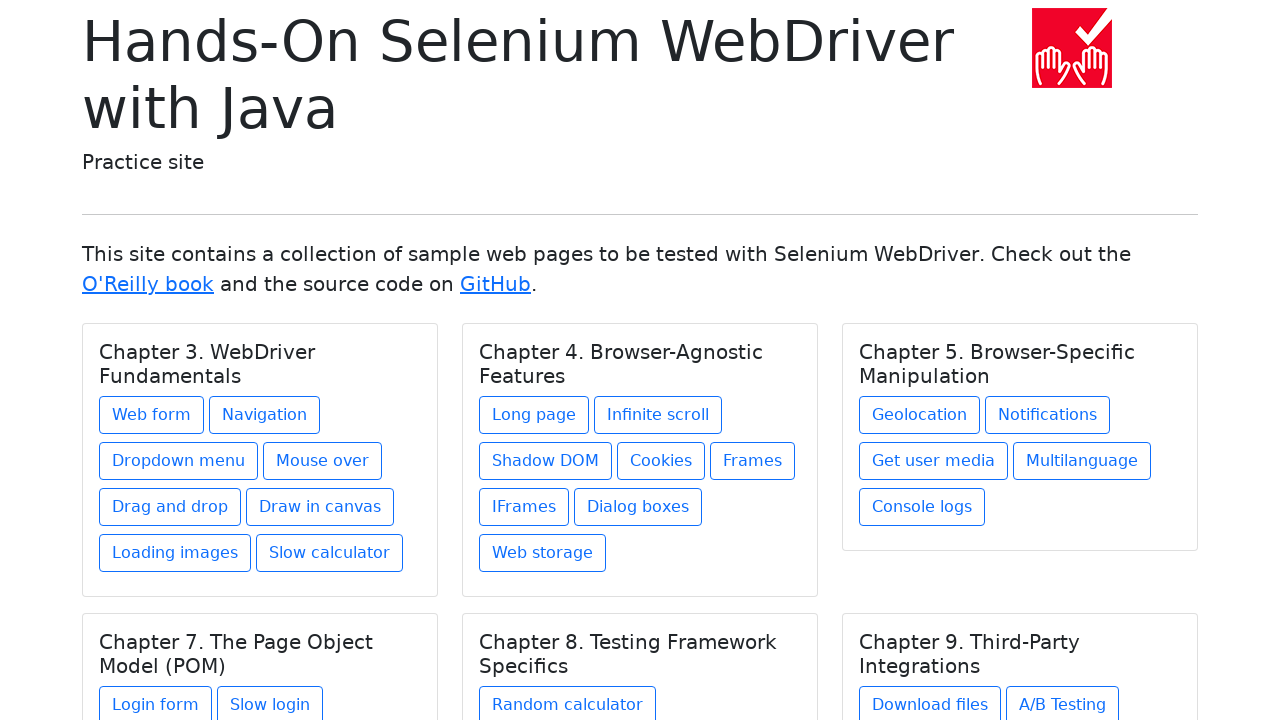

Retrieved initial viewport size
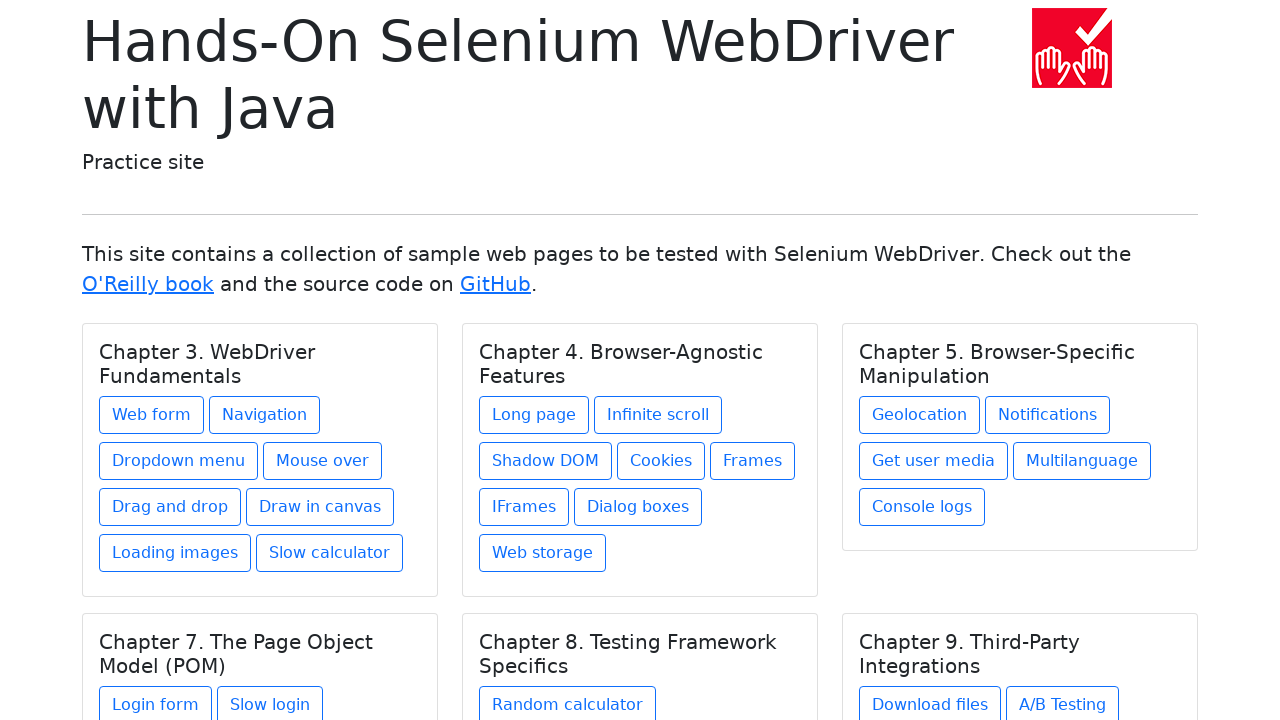

Moved window to position (0, 0)
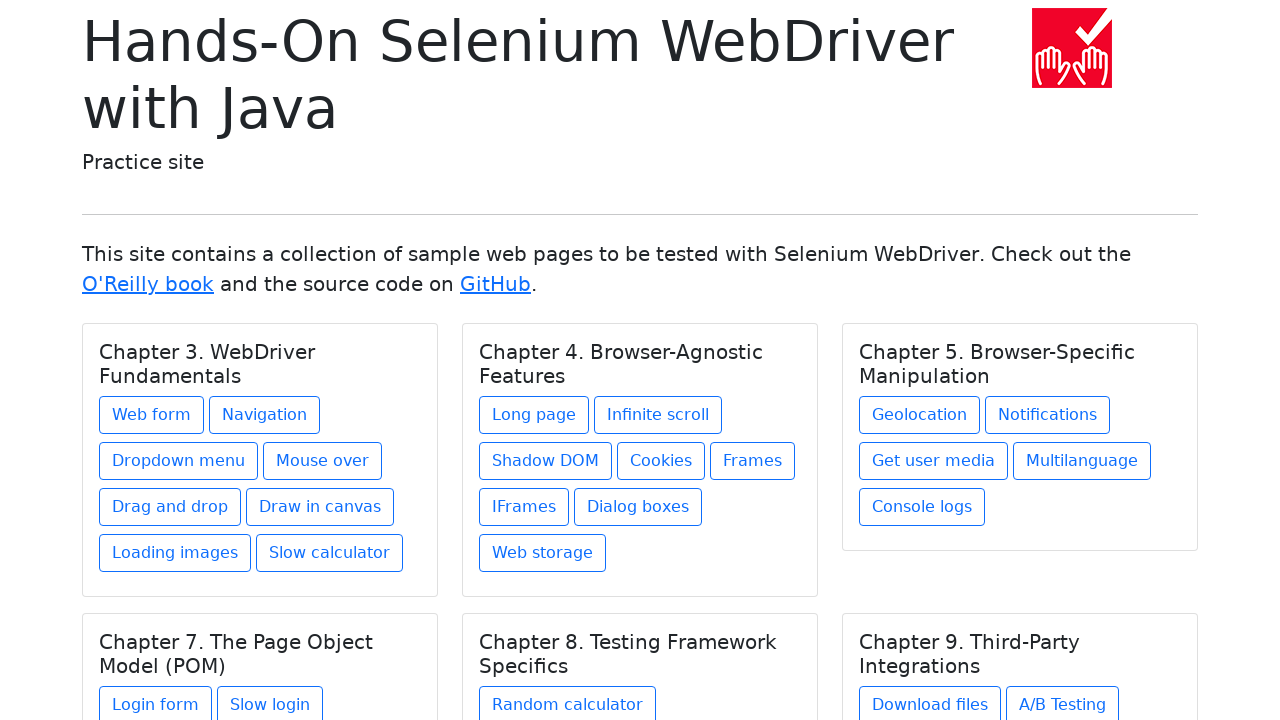

Set viewport size to 1920x1080 to simulate window maximize
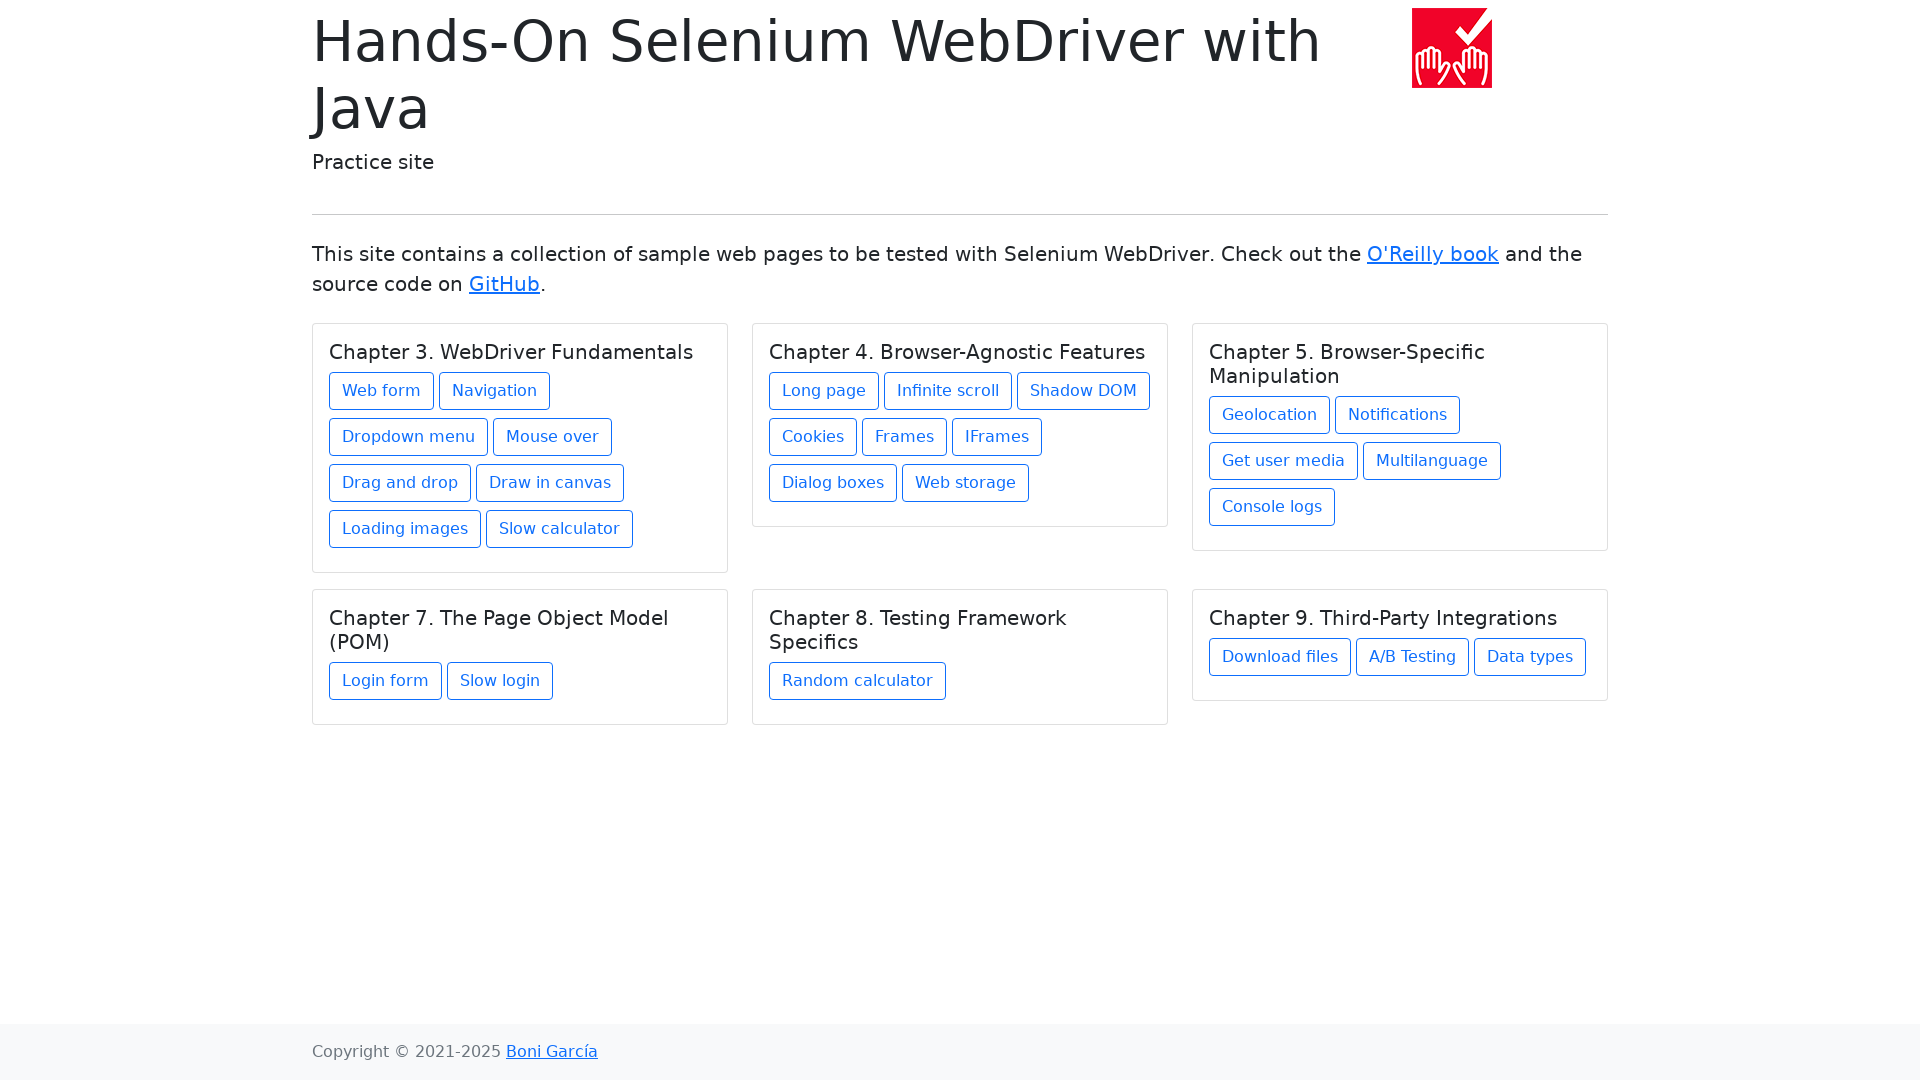

Retrieved final window position after maximize
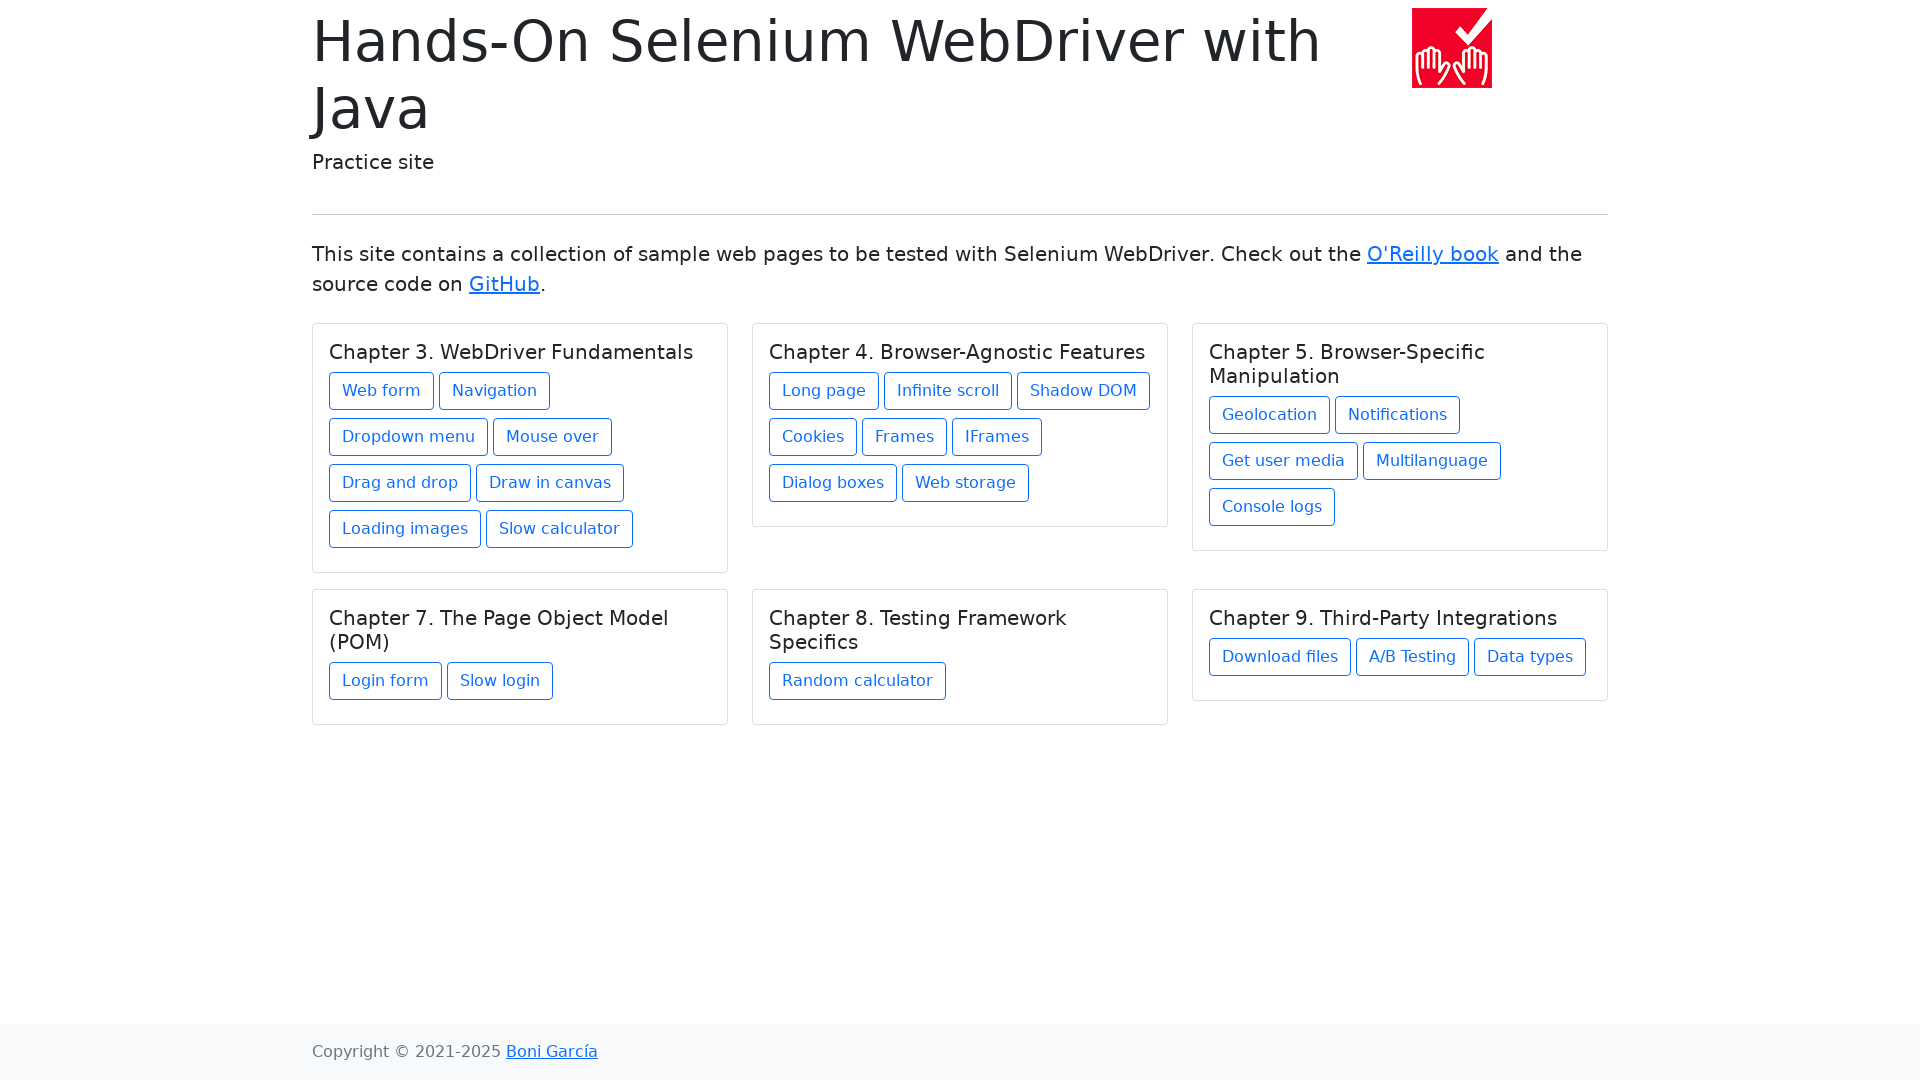

Retrieved final viewport size after maximize
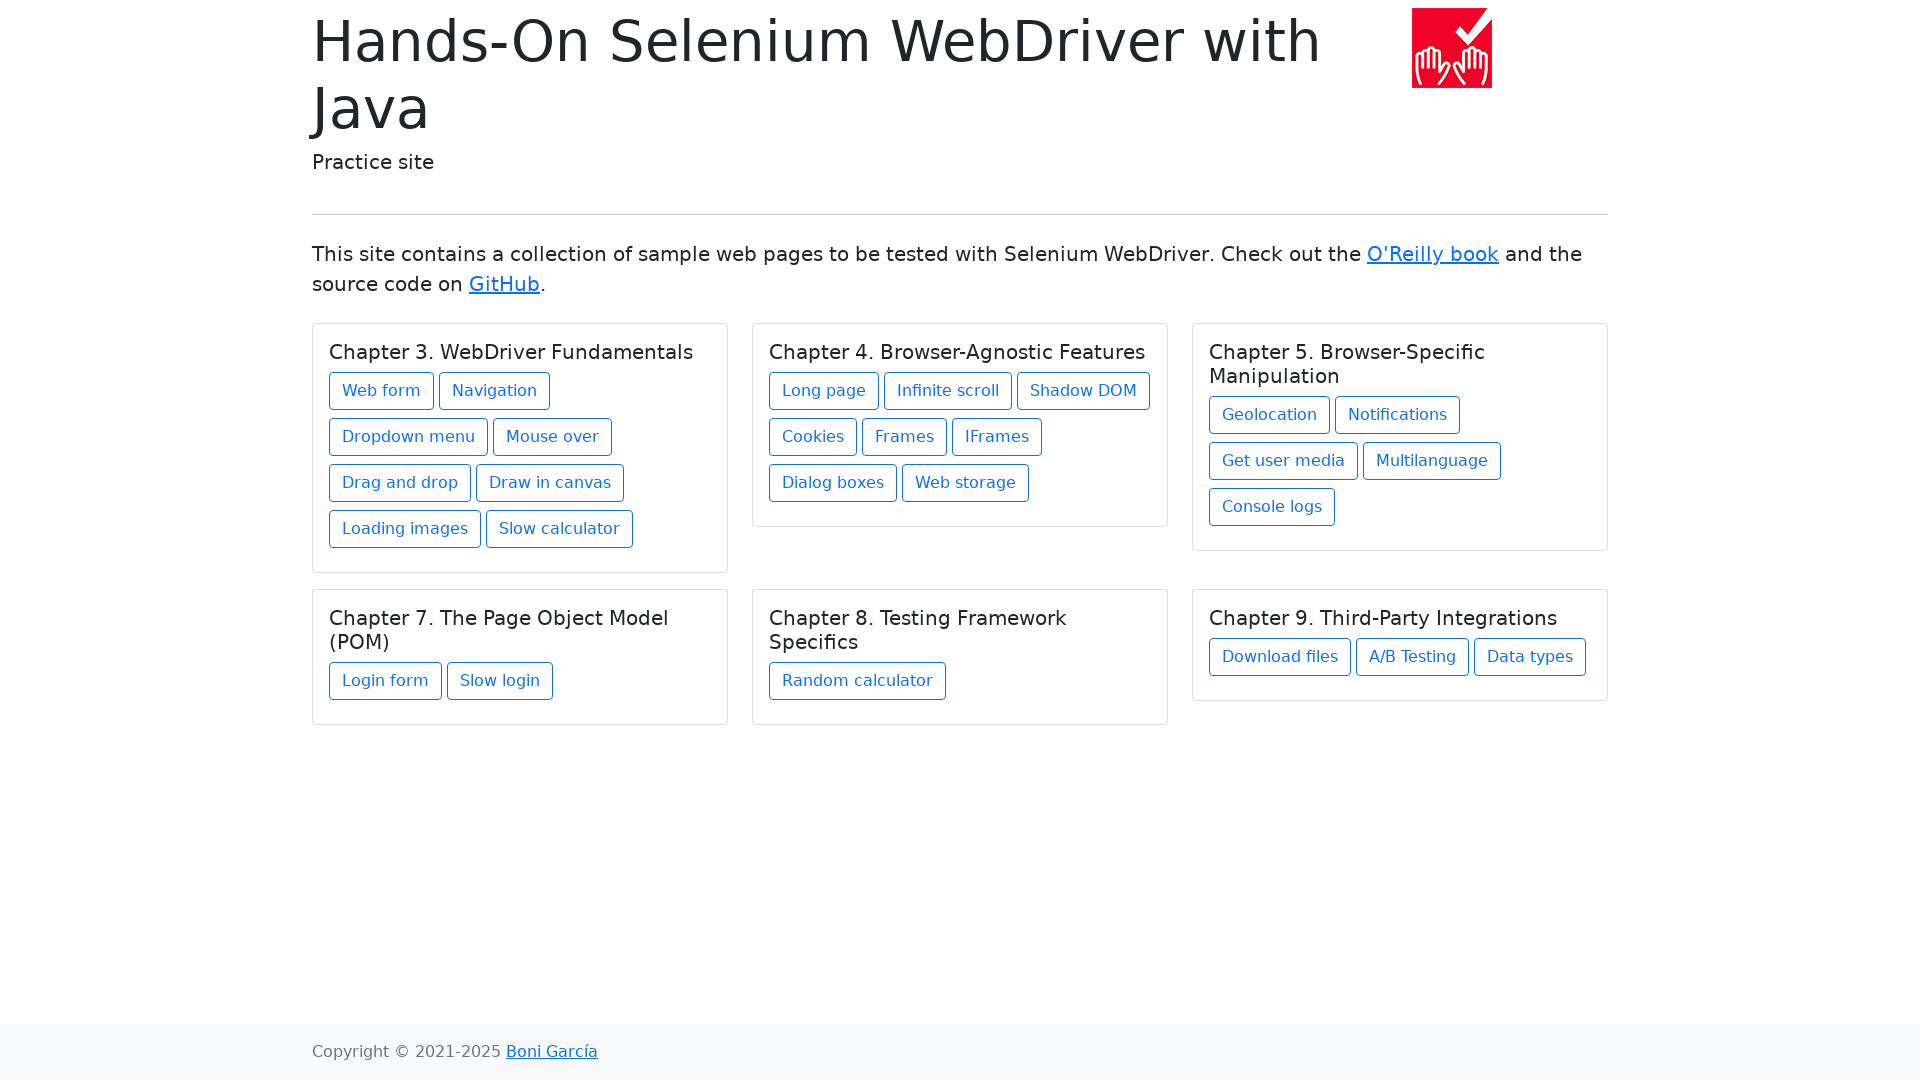

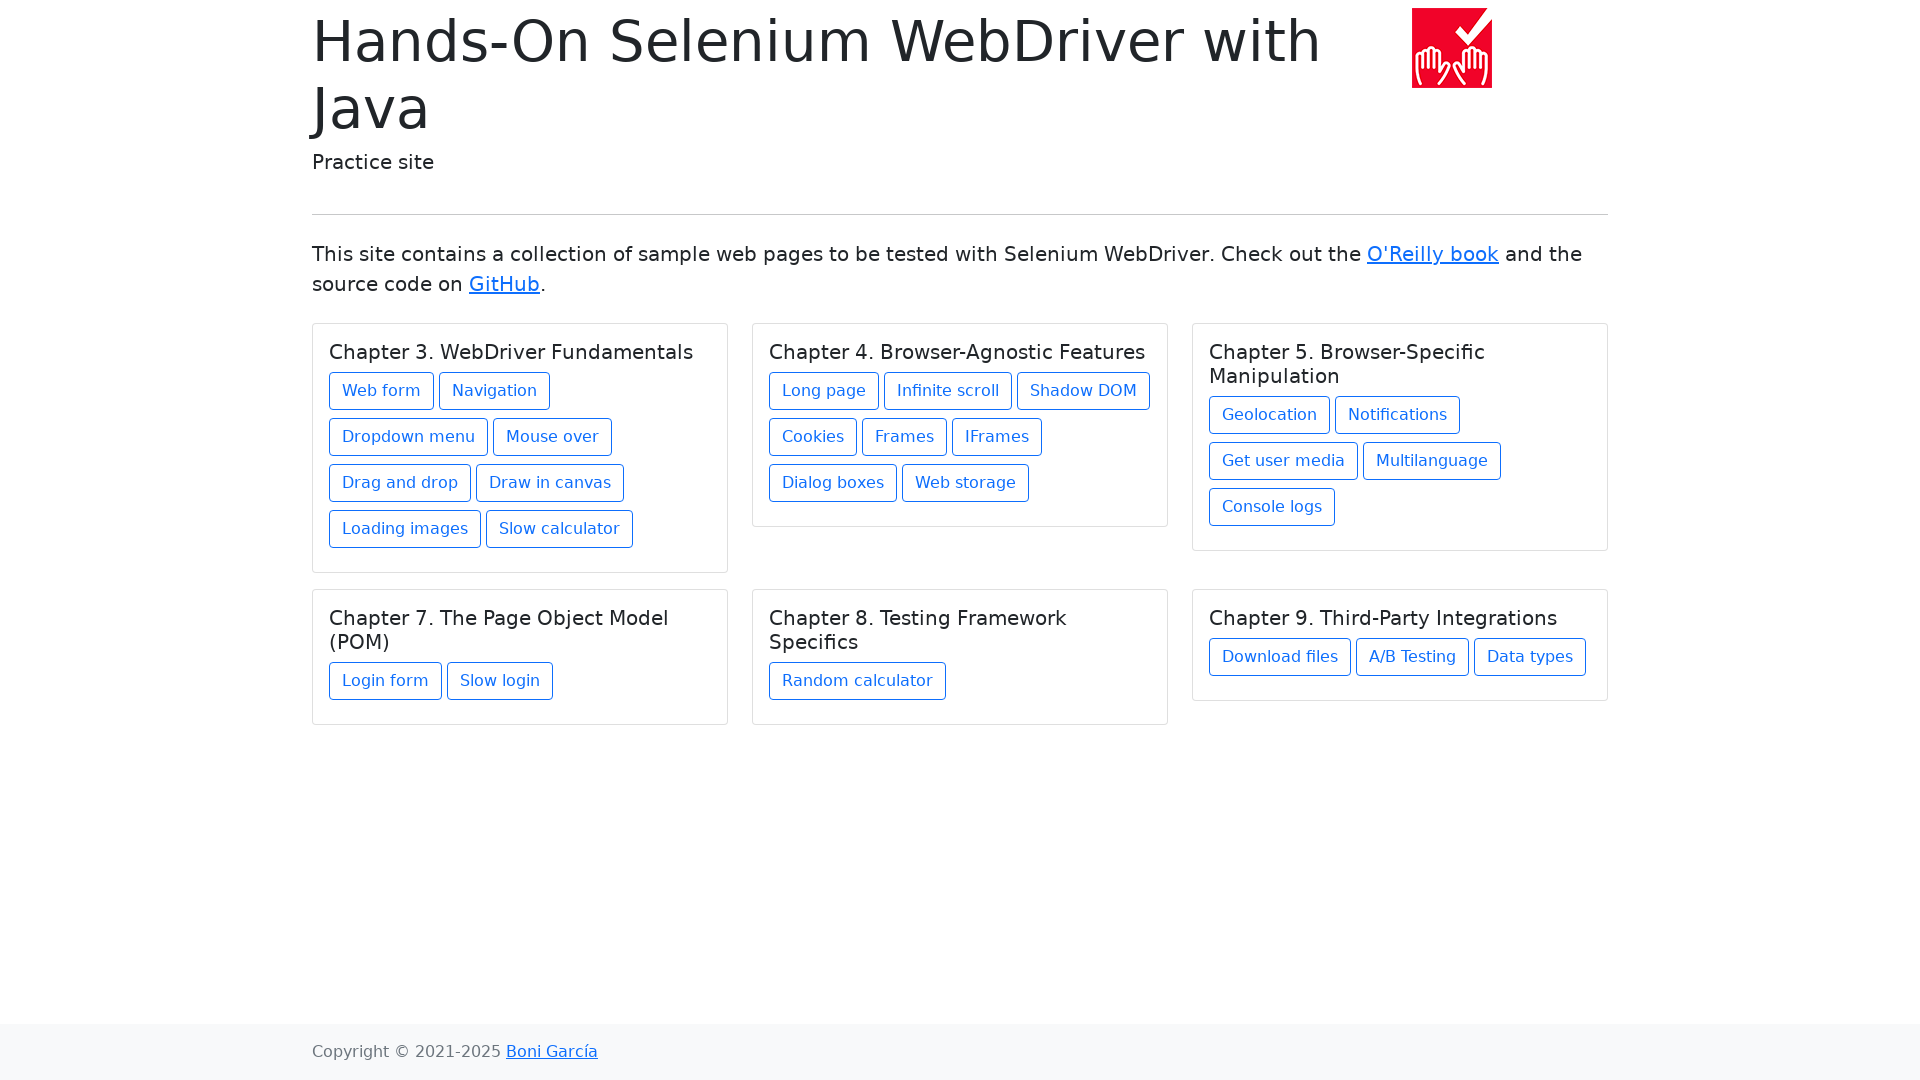